Tests JavaScript prompt alert functionality by switching to an iframe, triggering a prompt alert, entering text, and verifying the result

Starting URL: https://www.w3schools.com/js/tryit.asp?filename=tryjs_prompt

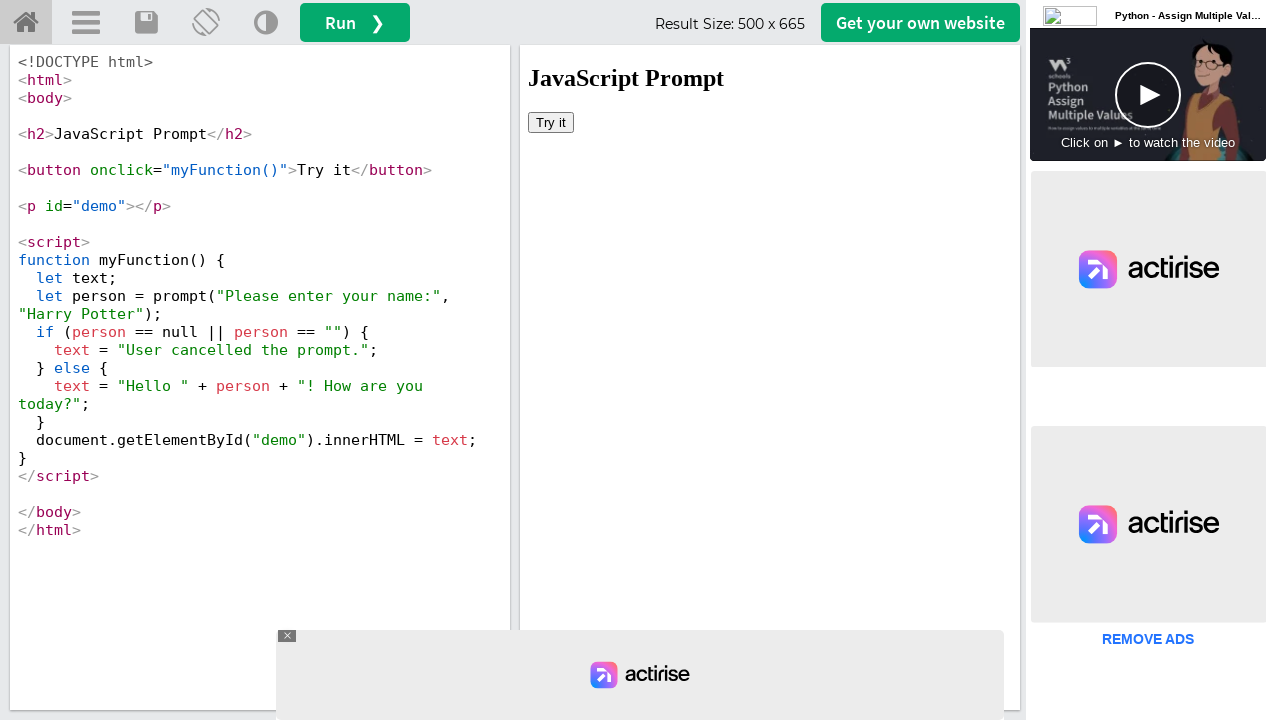

Located iframe with ID 'iframeResult'
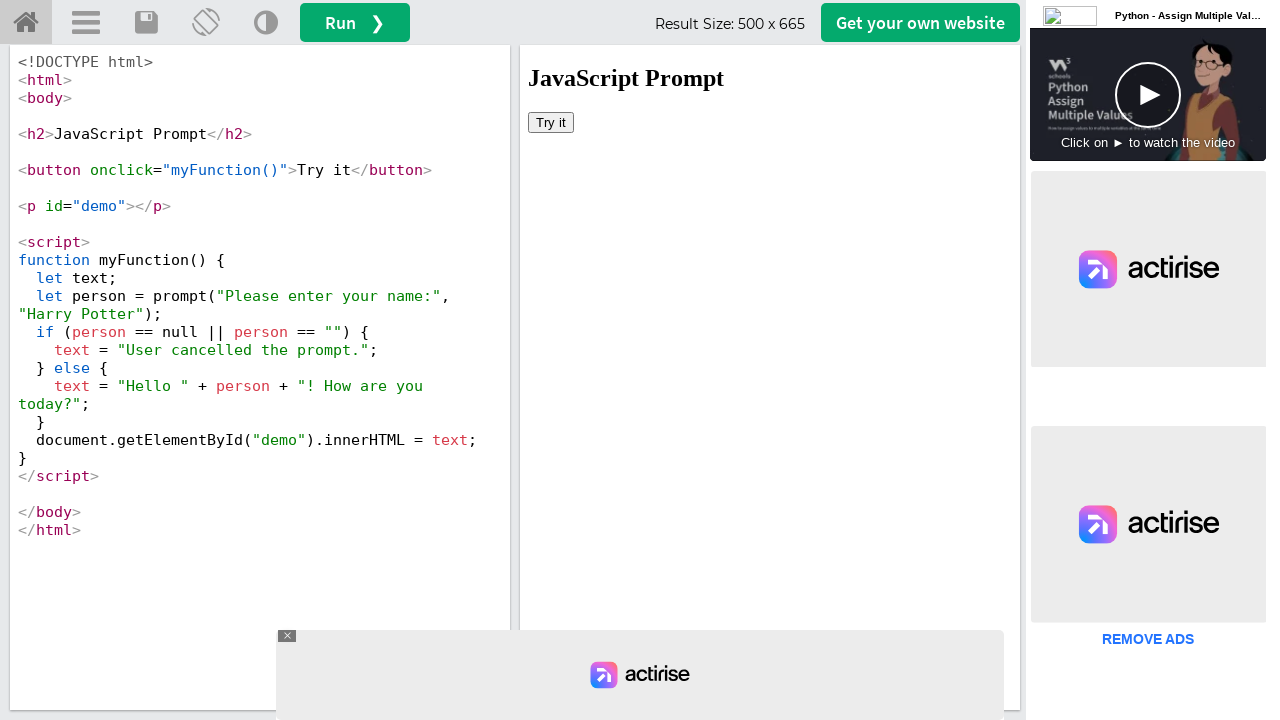

Clicked 'Try it' button to trigger JavaScript prompt alert at (551, 122) on #iframeResult >> internal:control=enter-frame >> button:has-text('Try it')
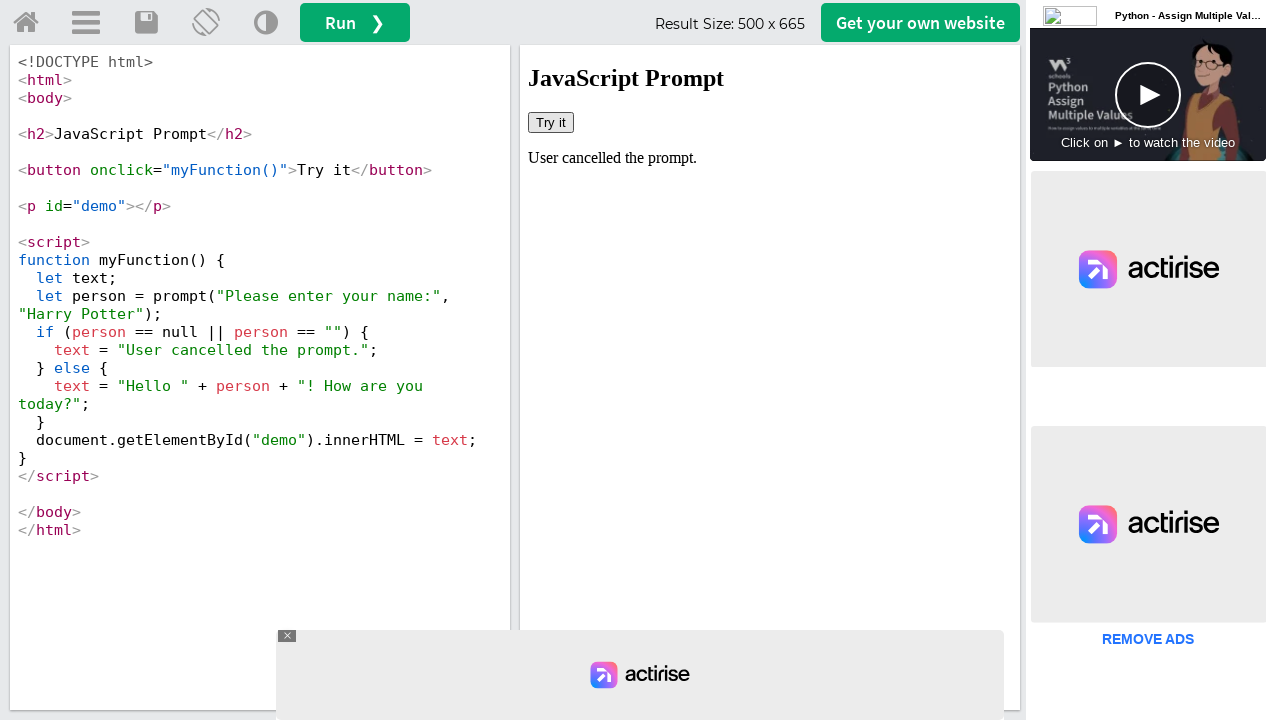

Set up dialog handler to accept prompt with text 'Ron'
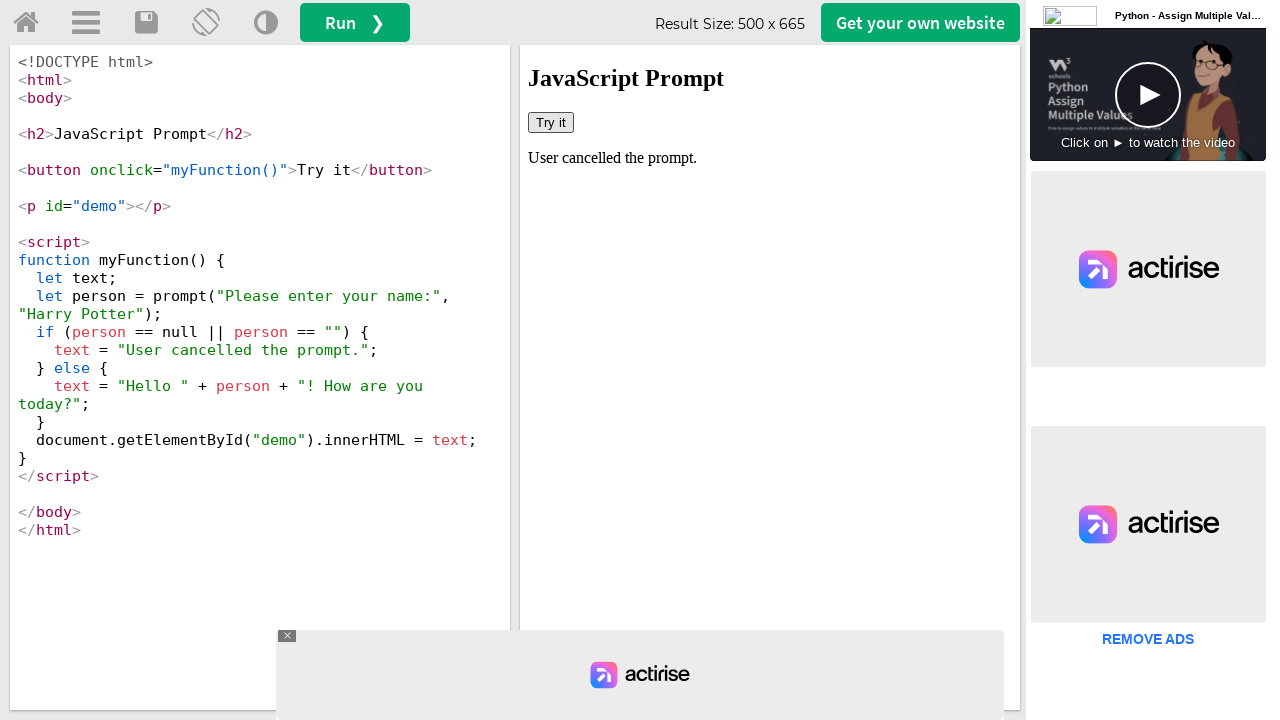

Demo element with ID 'demo' is visible after prompt interaction
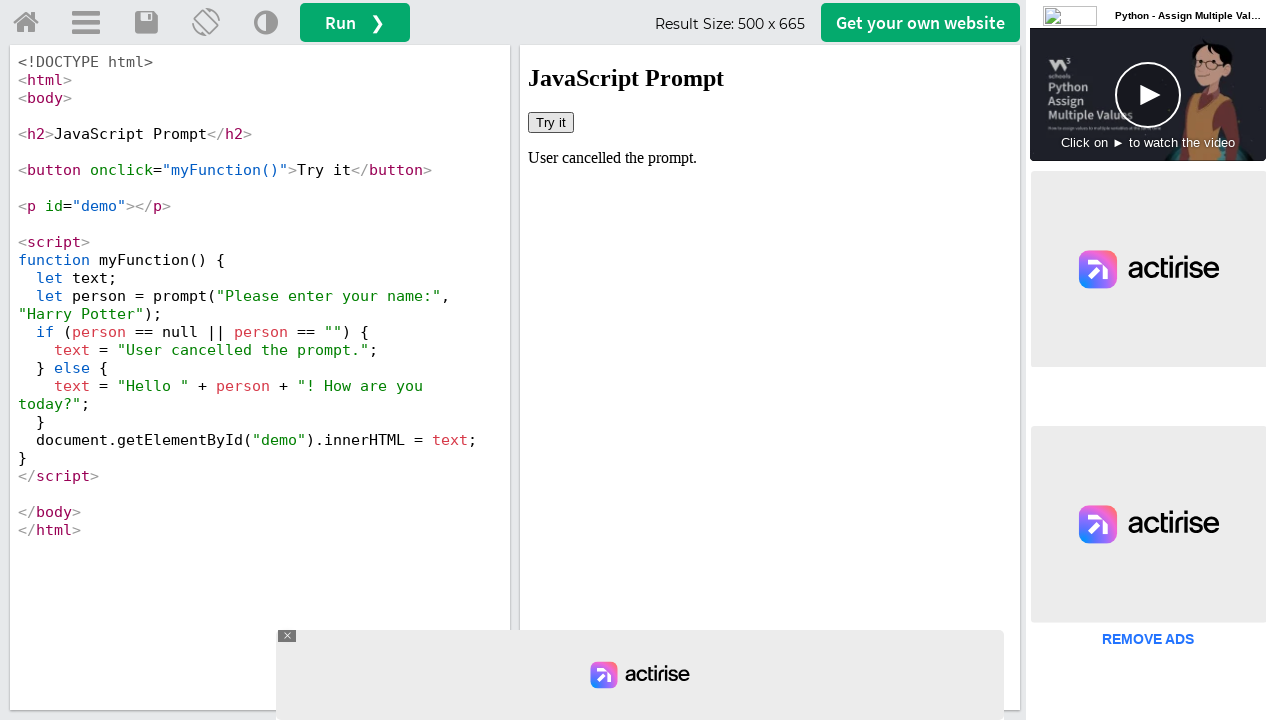

Retrieved text content from demo element
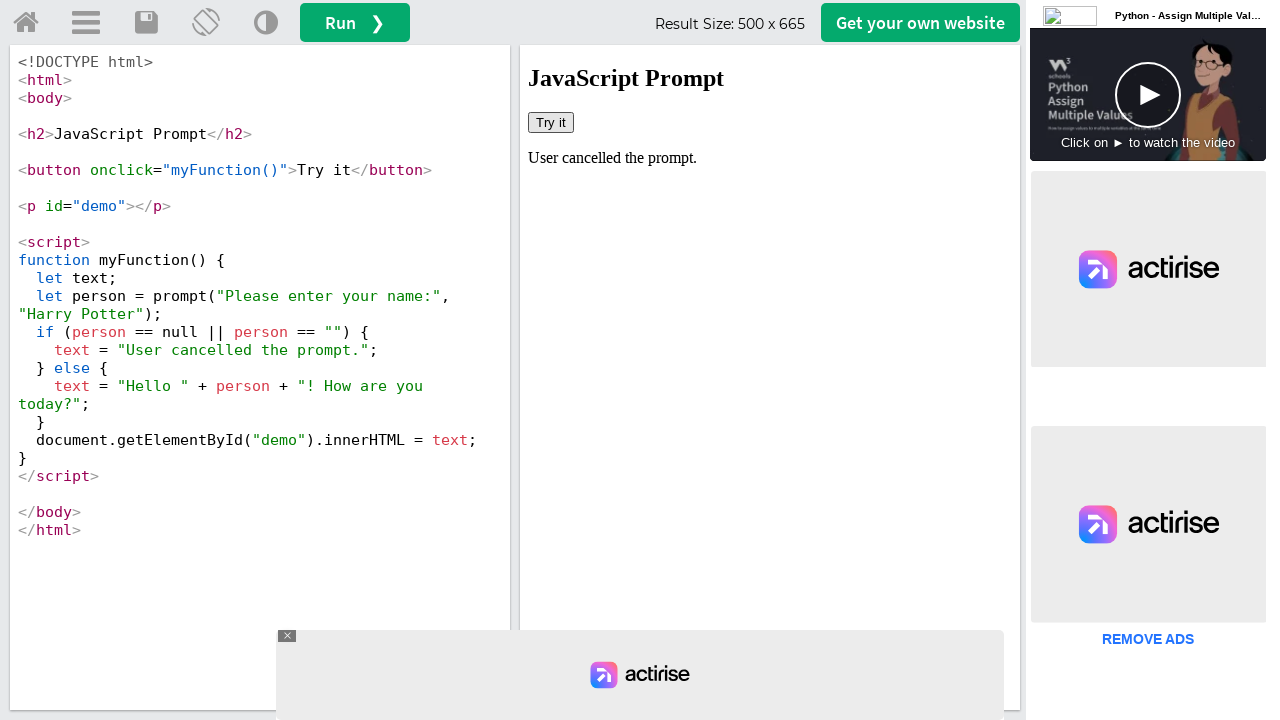

Printed demo text result: User cancelled the prompt.
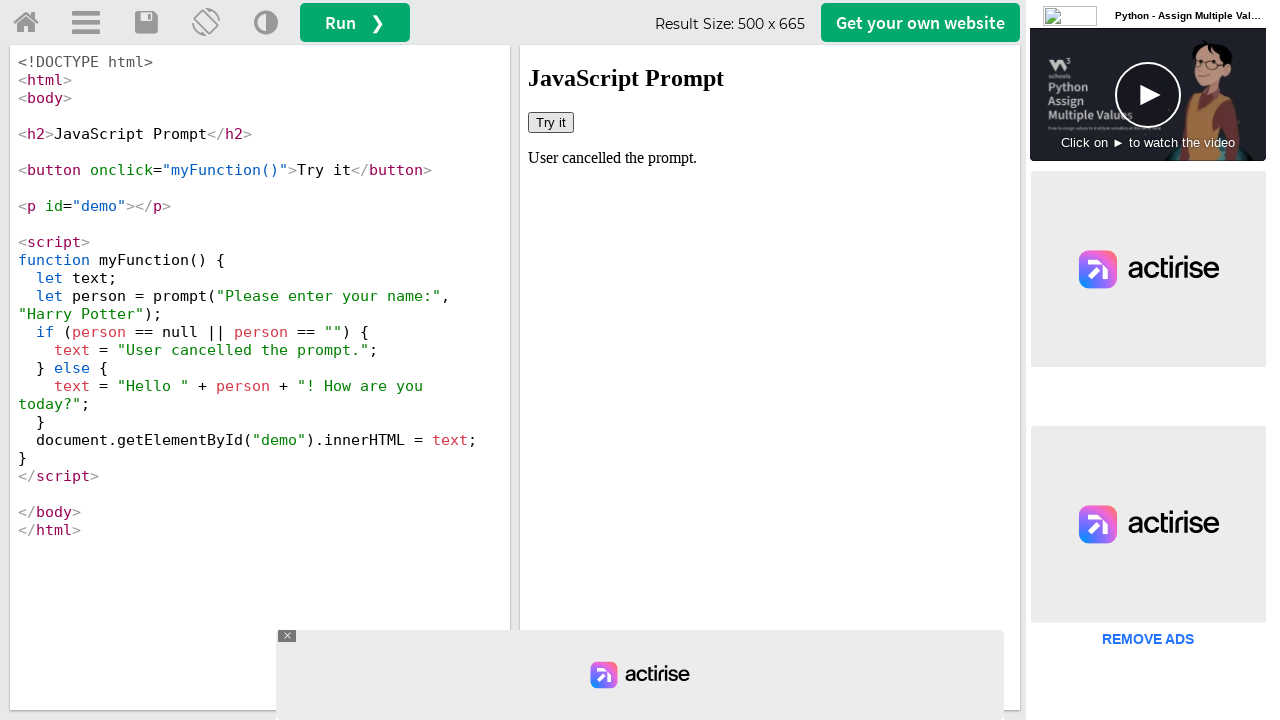

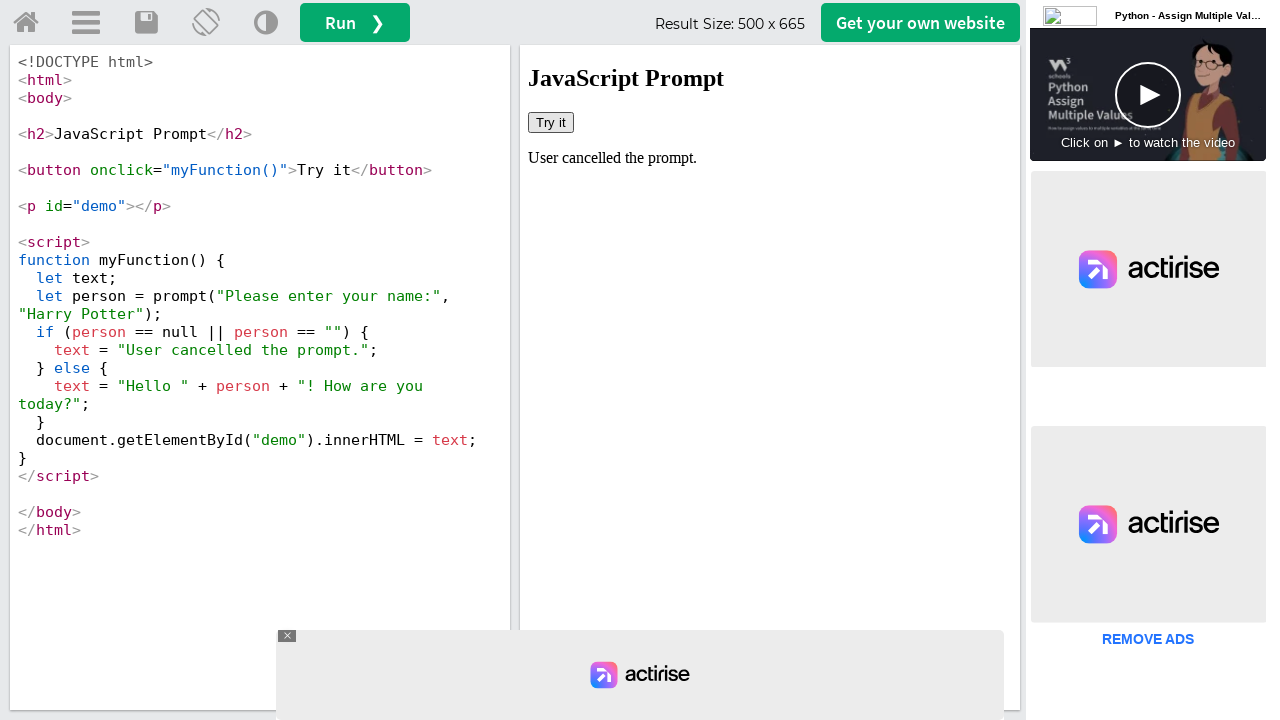